Tests a math puzzle form by reading a value from the page, calculating log(abs(12*sin(x))), filling in the answer, checking a checkbox, selecting a radio button, and submitting the form.

Starting URL: https://suninjuly.github.io/math.html

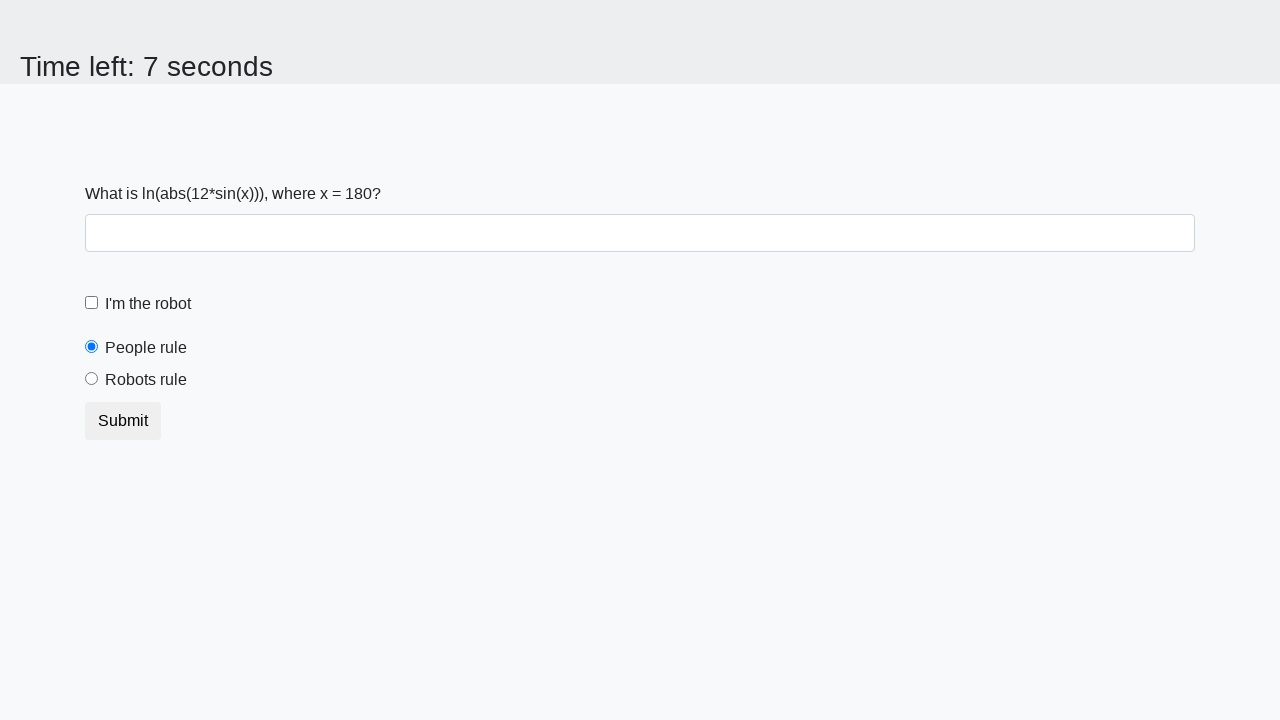

Located the x value element on the page
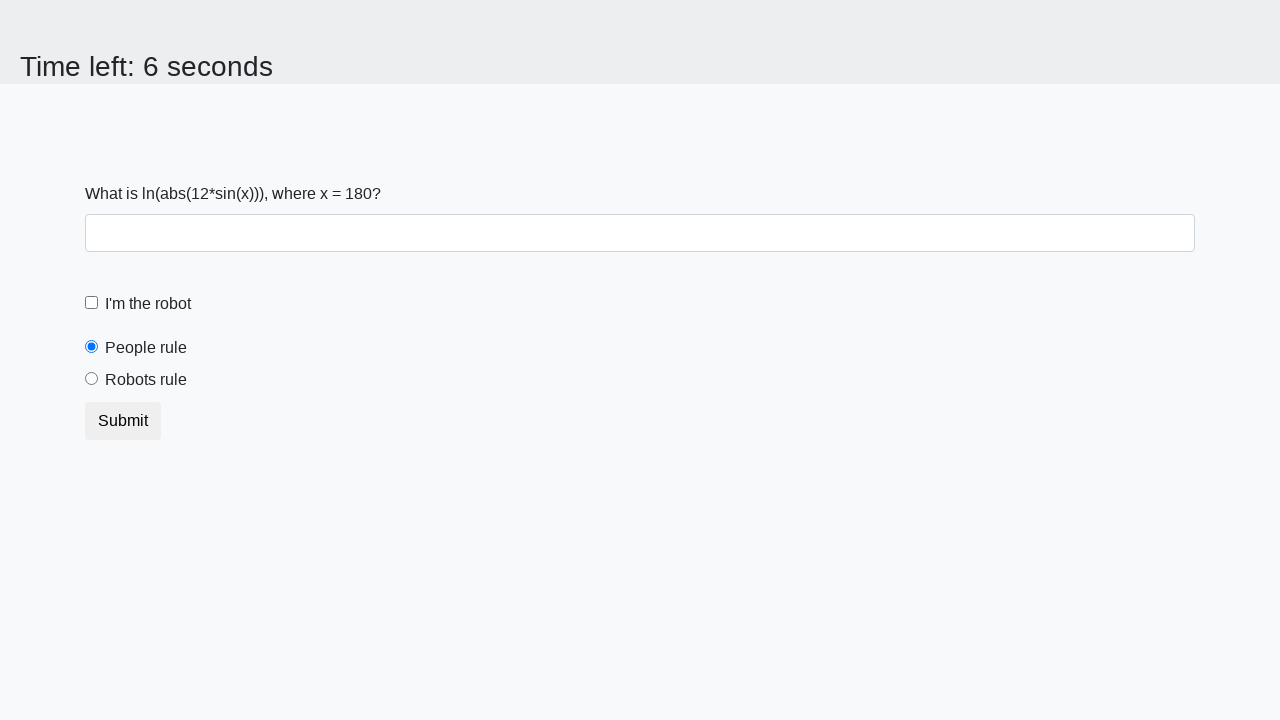

Retrieved x value text content from the page
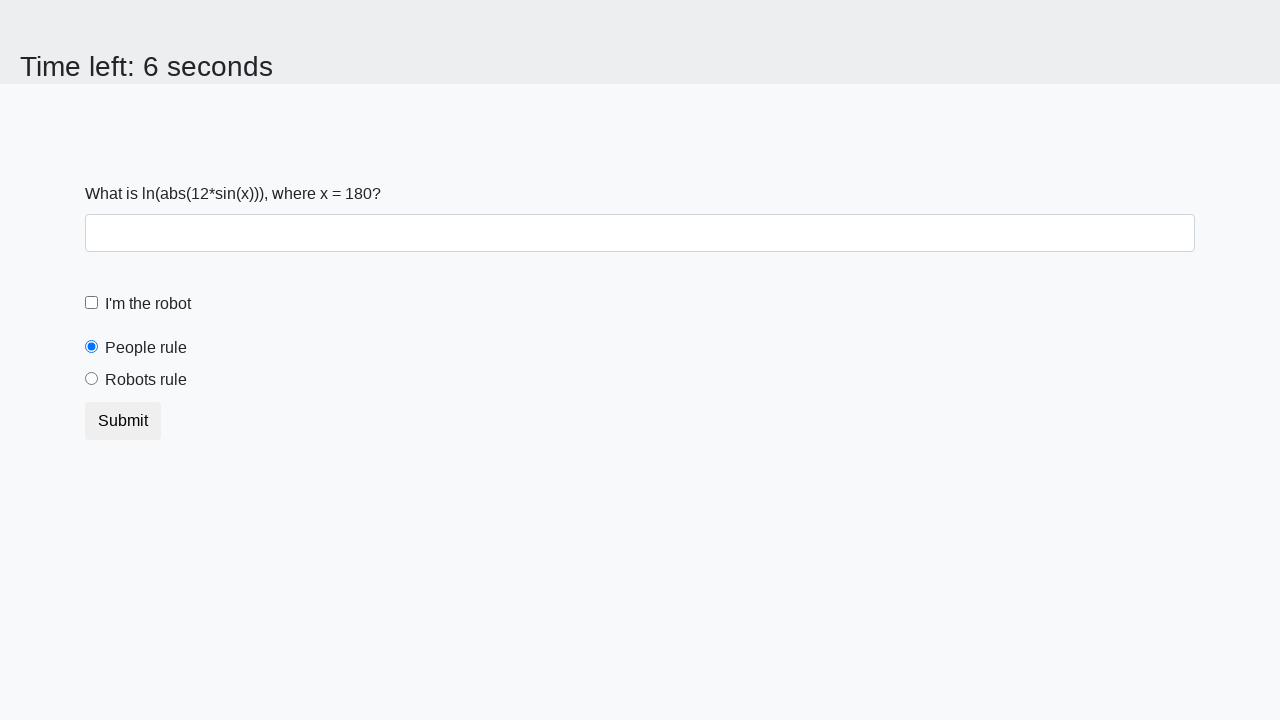

Converted x value to integer: 180
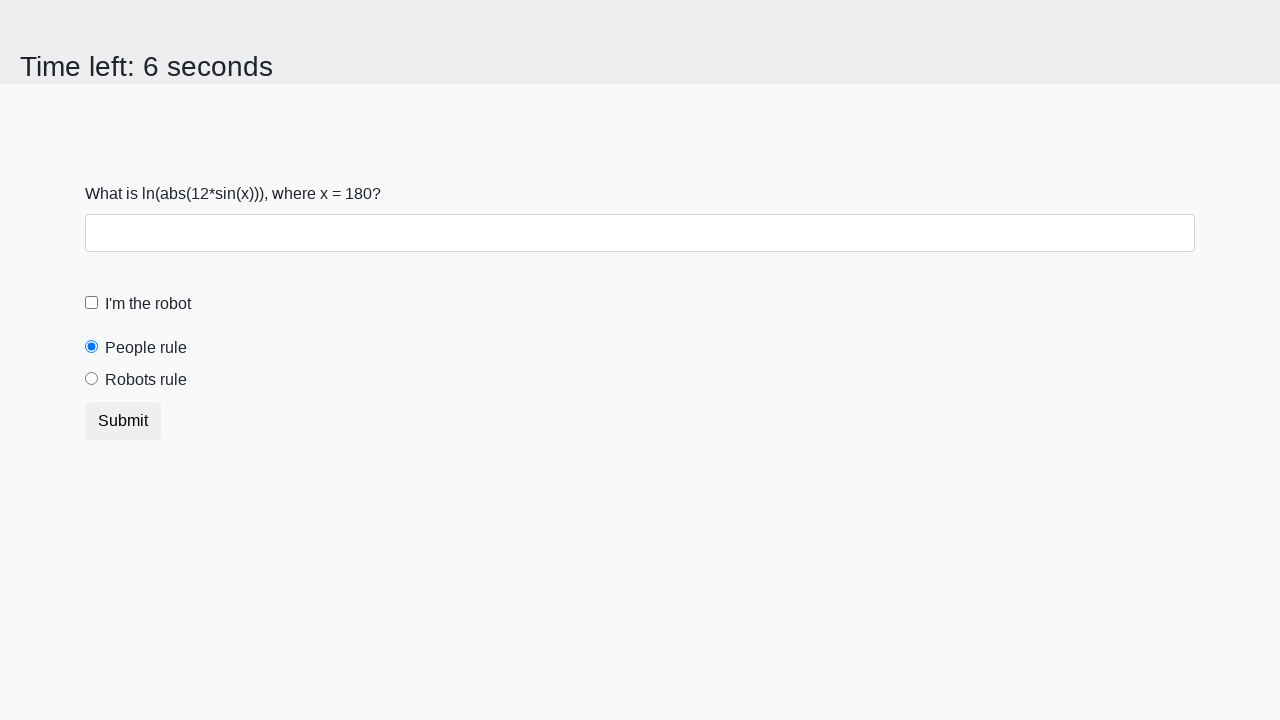

Calculated answer using formula log(abs(12*sin(x))): 2.2632028561923425
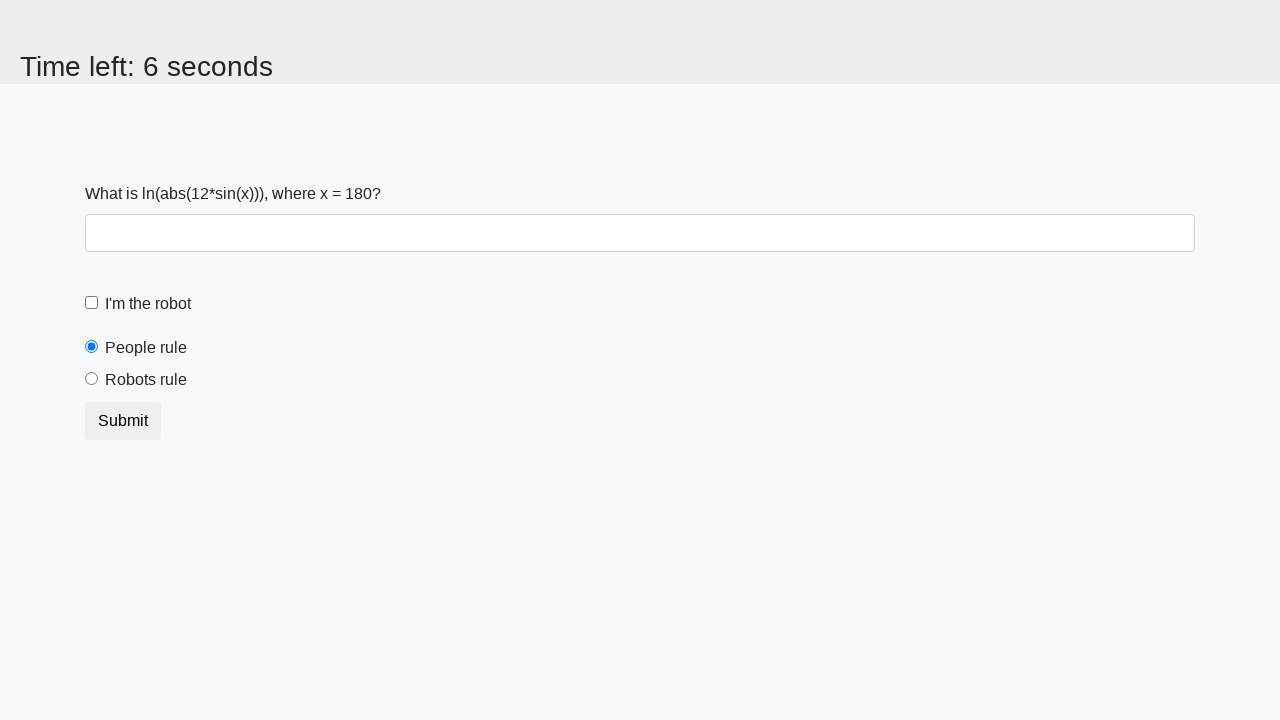

Filled in the calculated answer in the form control on .form-control
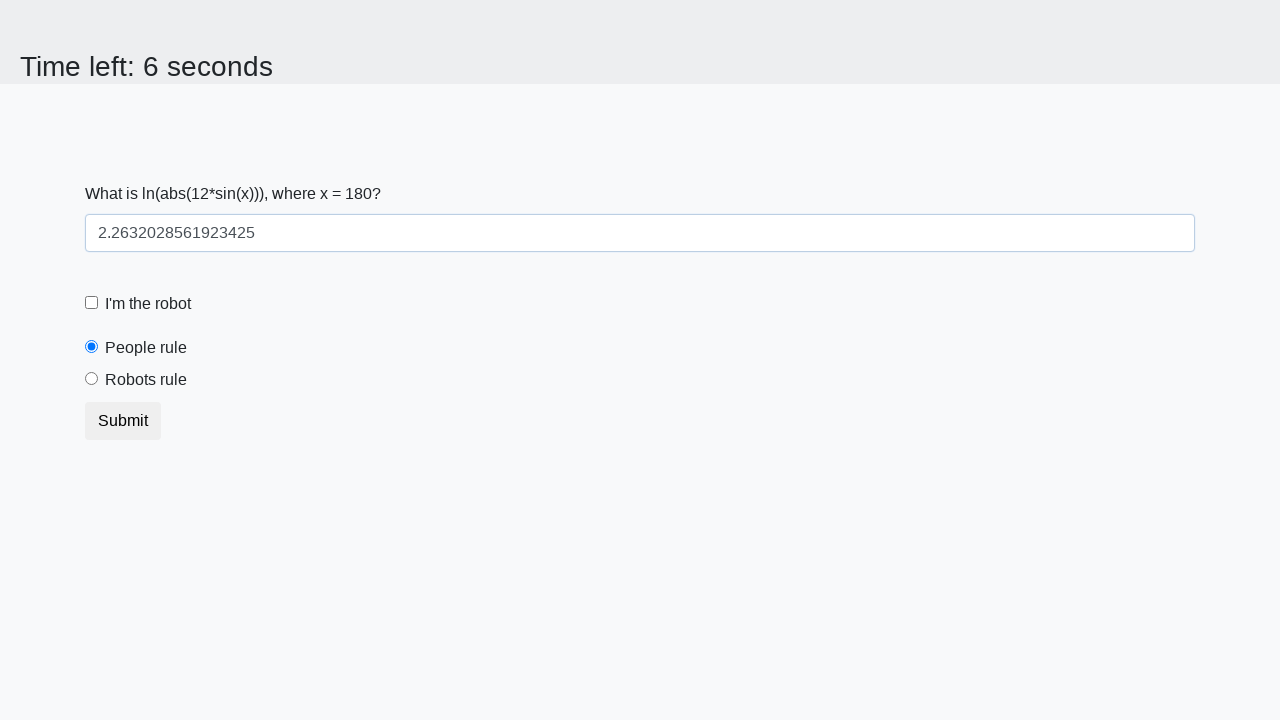

Clicked the robot checkbox at (148, 304) on label[for='robotCheckbox']
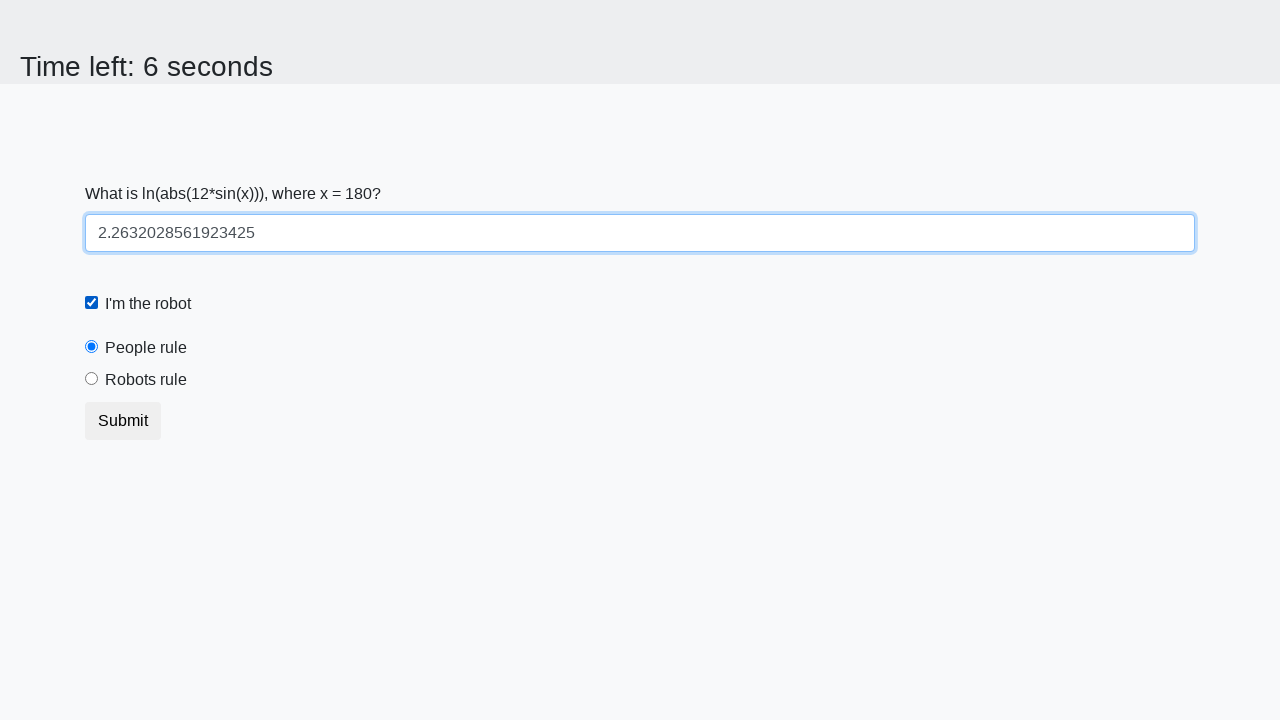

Clicked the robots rule radio button at (146, 380) on label[for='robotsRule']
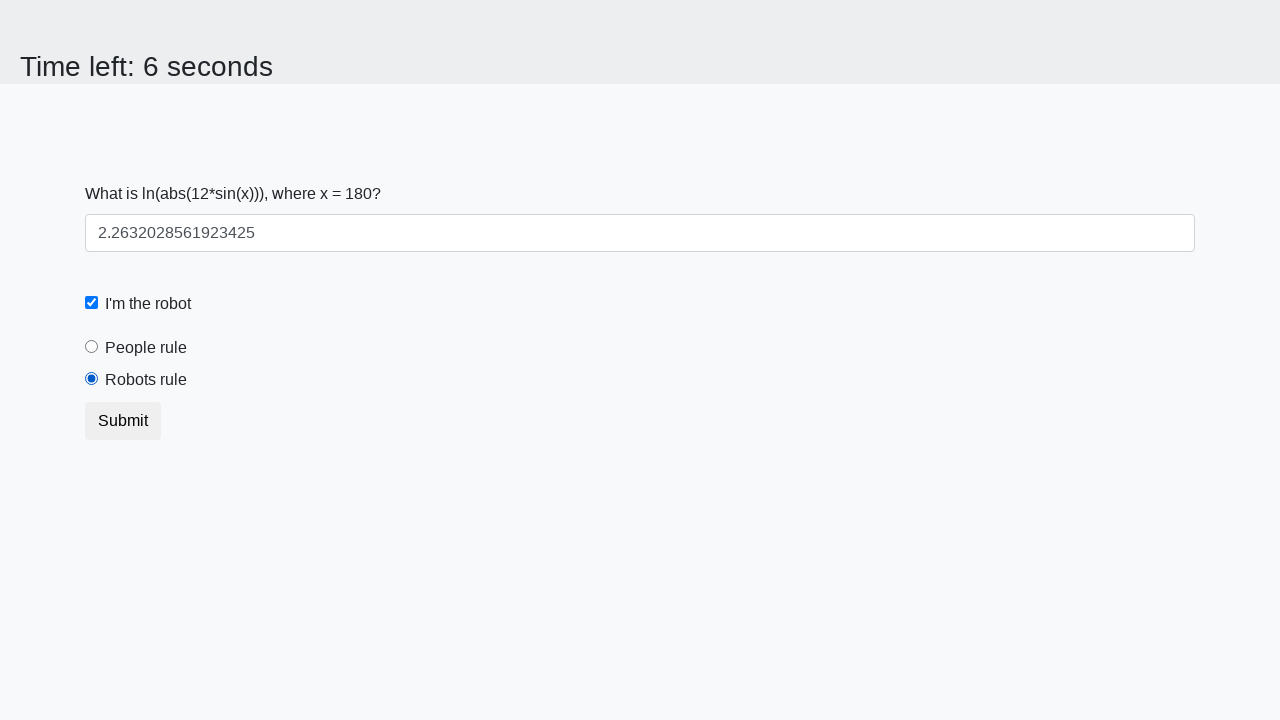

Submitted the form by clicking the submit button at (123, 421) on .btn
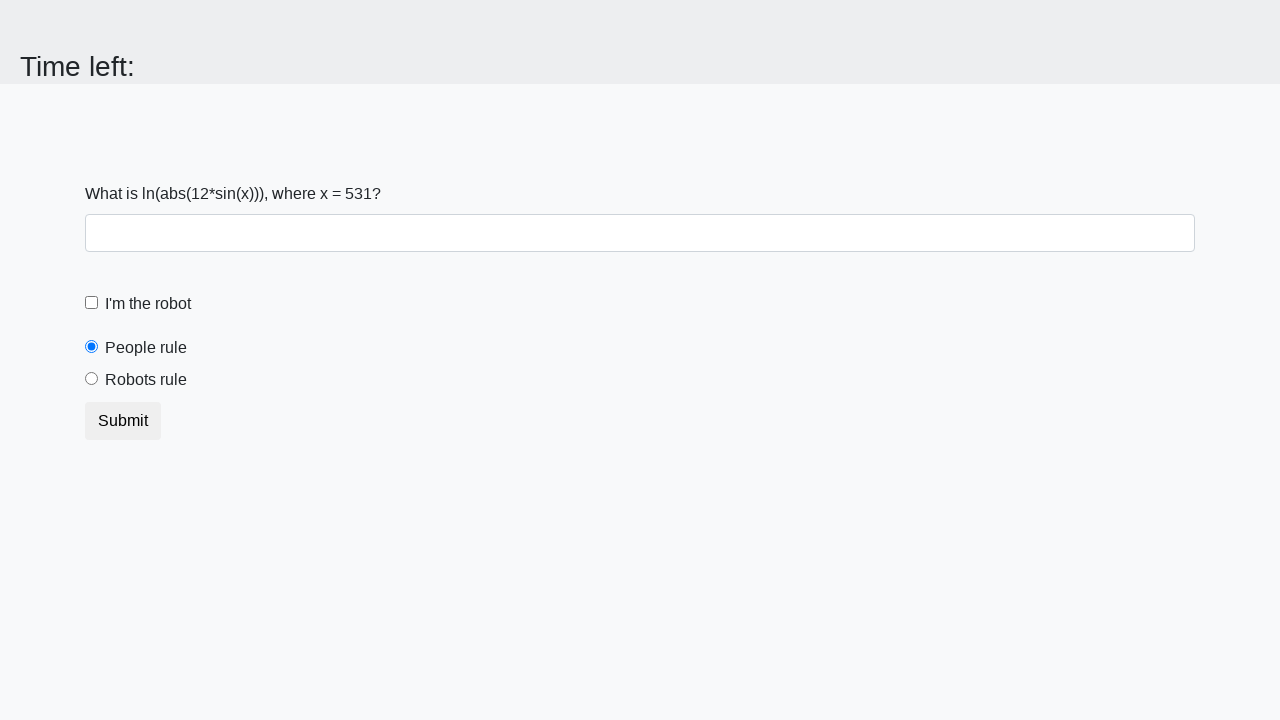

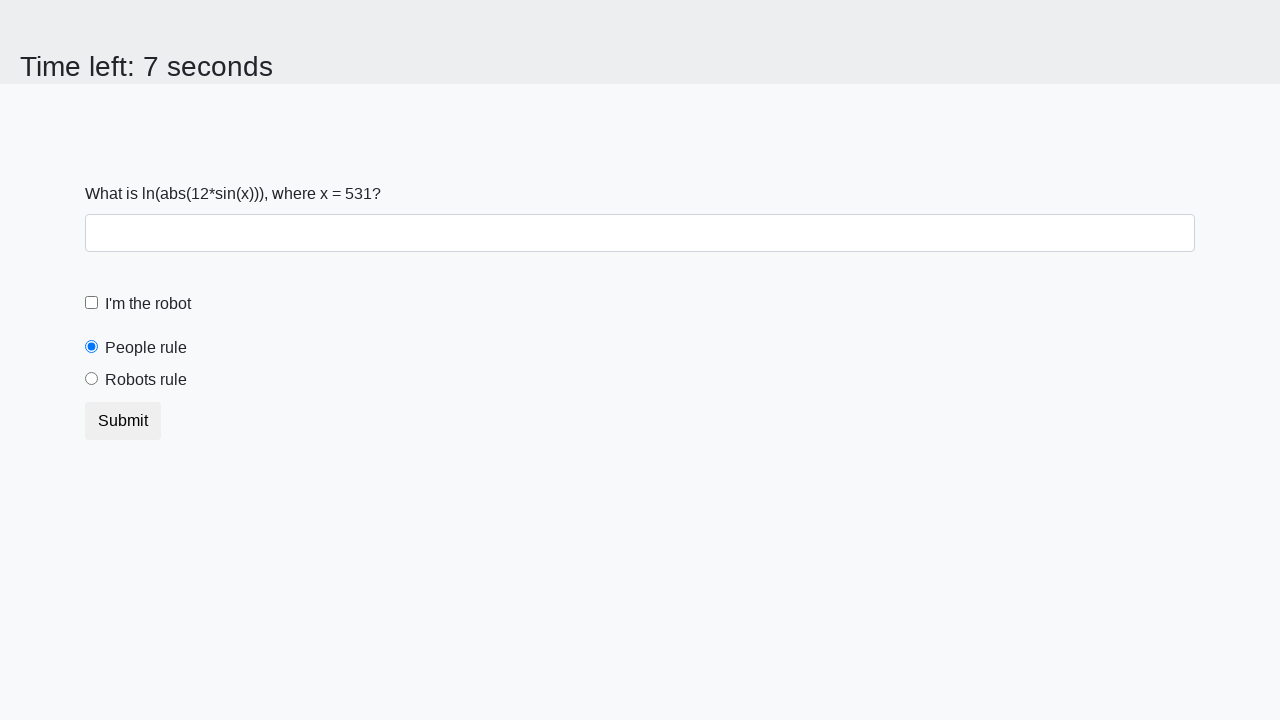